Tests drag and drop functionality on jQuery UI droppable demo by dragging an element and dropping it onto a target area

Starting URL: https://jqueryui.com/droppable/

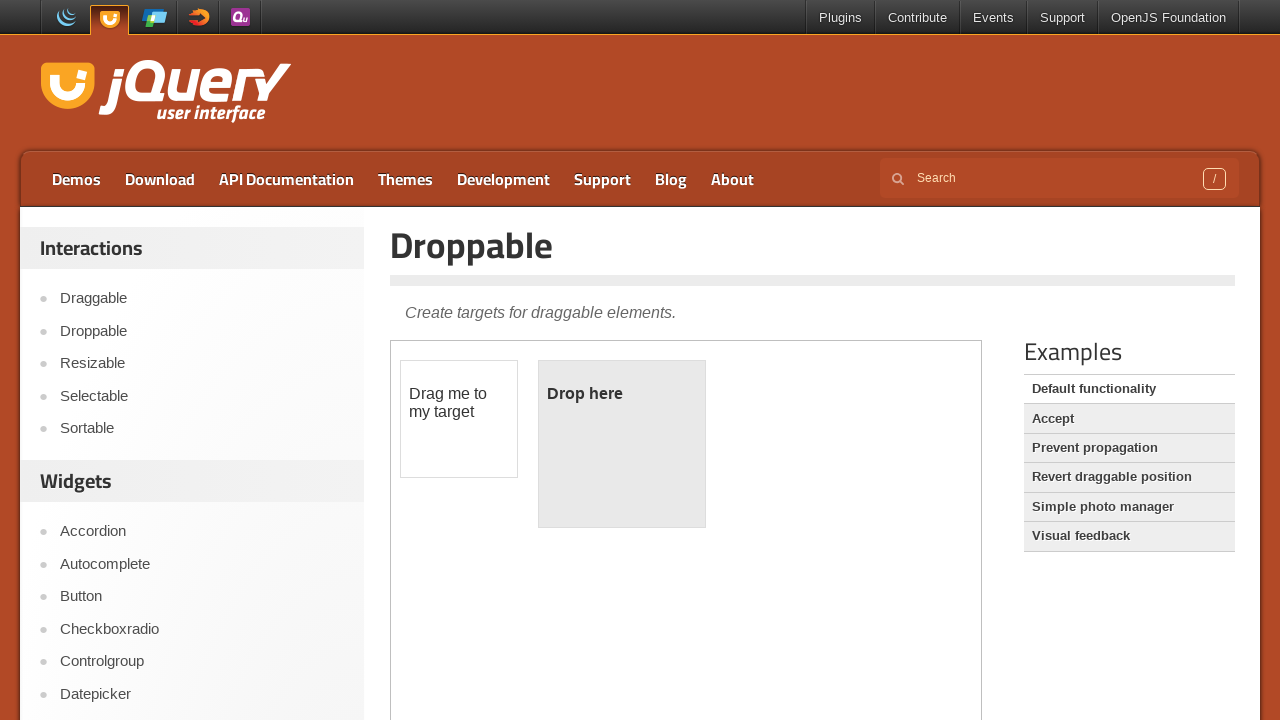

Located the demo iframe
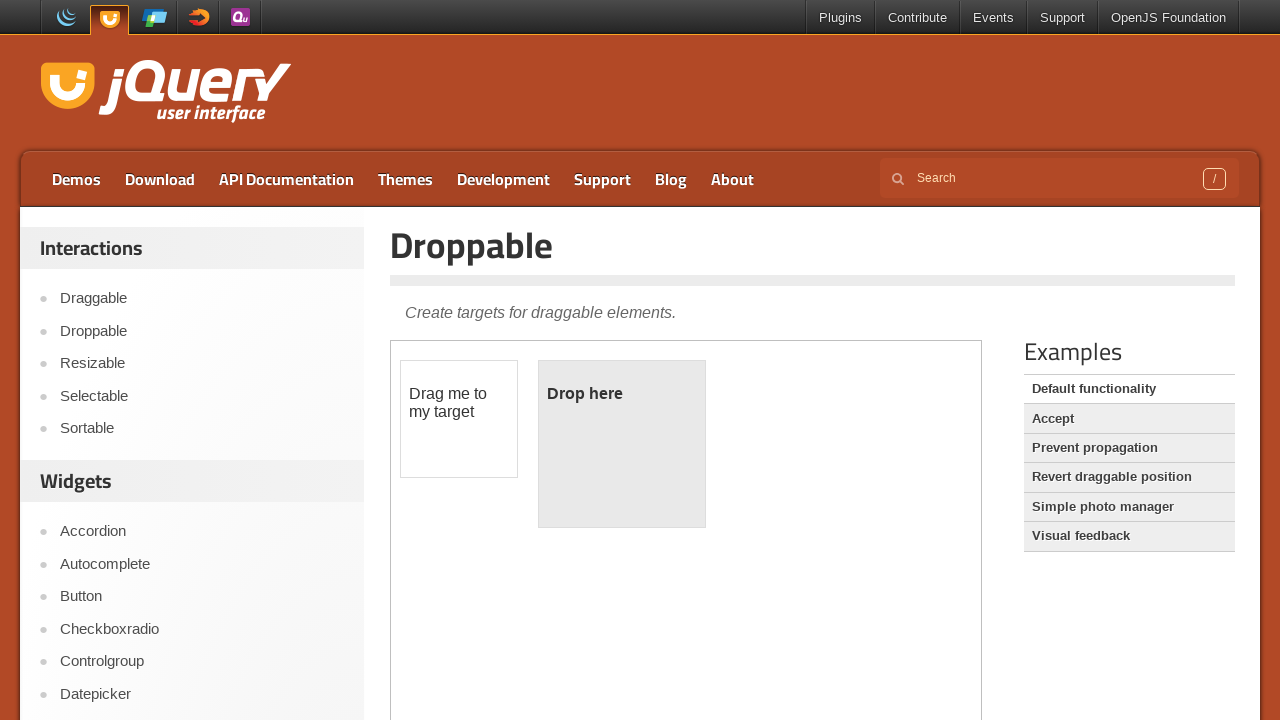

Located the draggable element
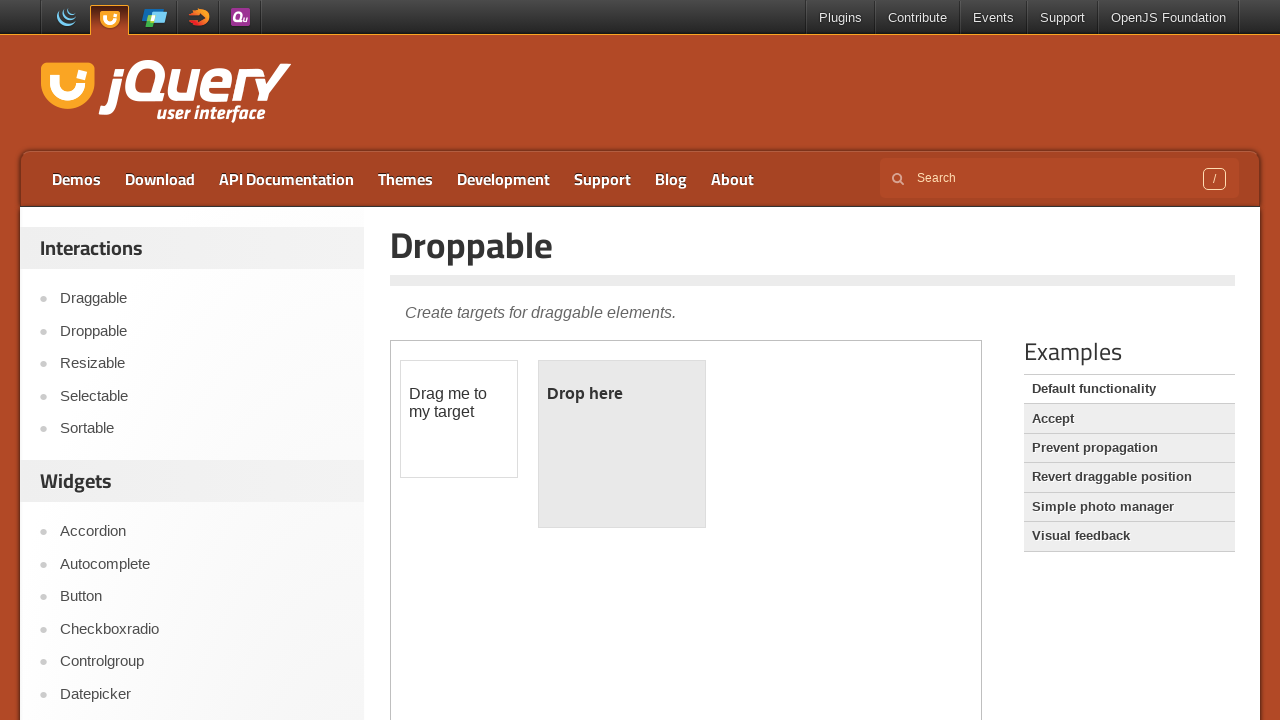

Located the droppable target element
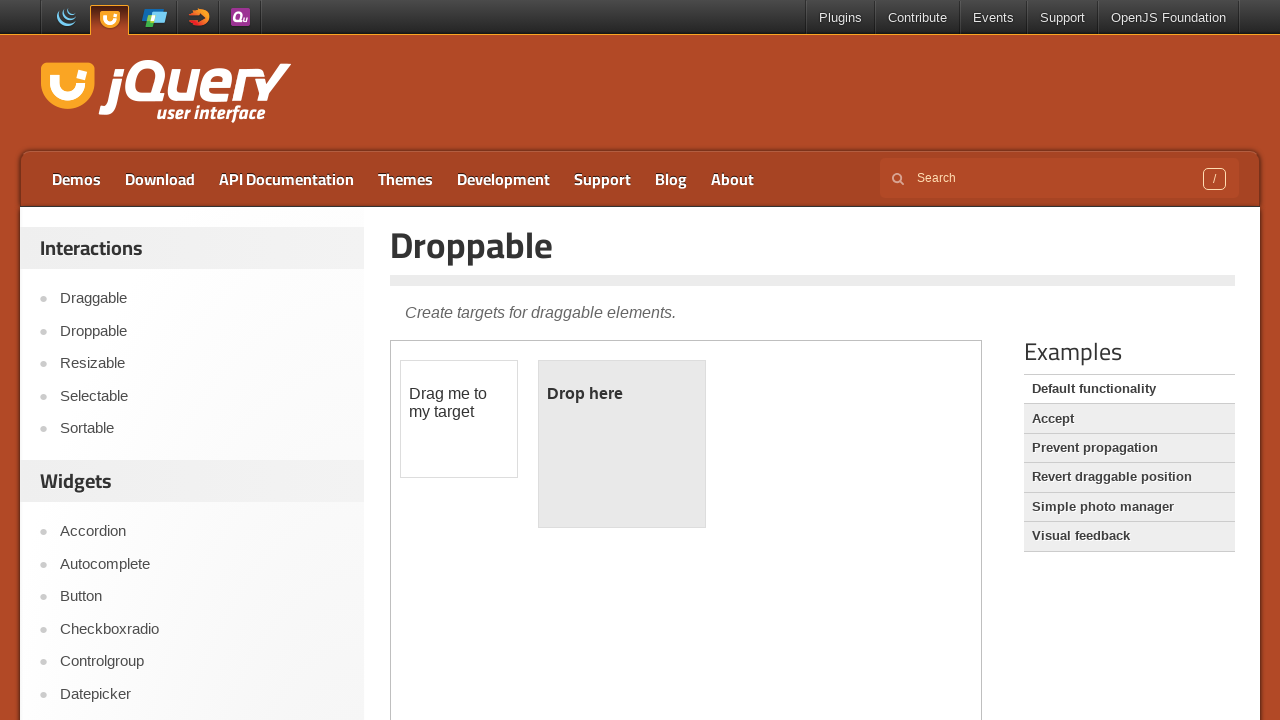

Dragged the draggable element and dropped it onto the droppable target at (622, 444)
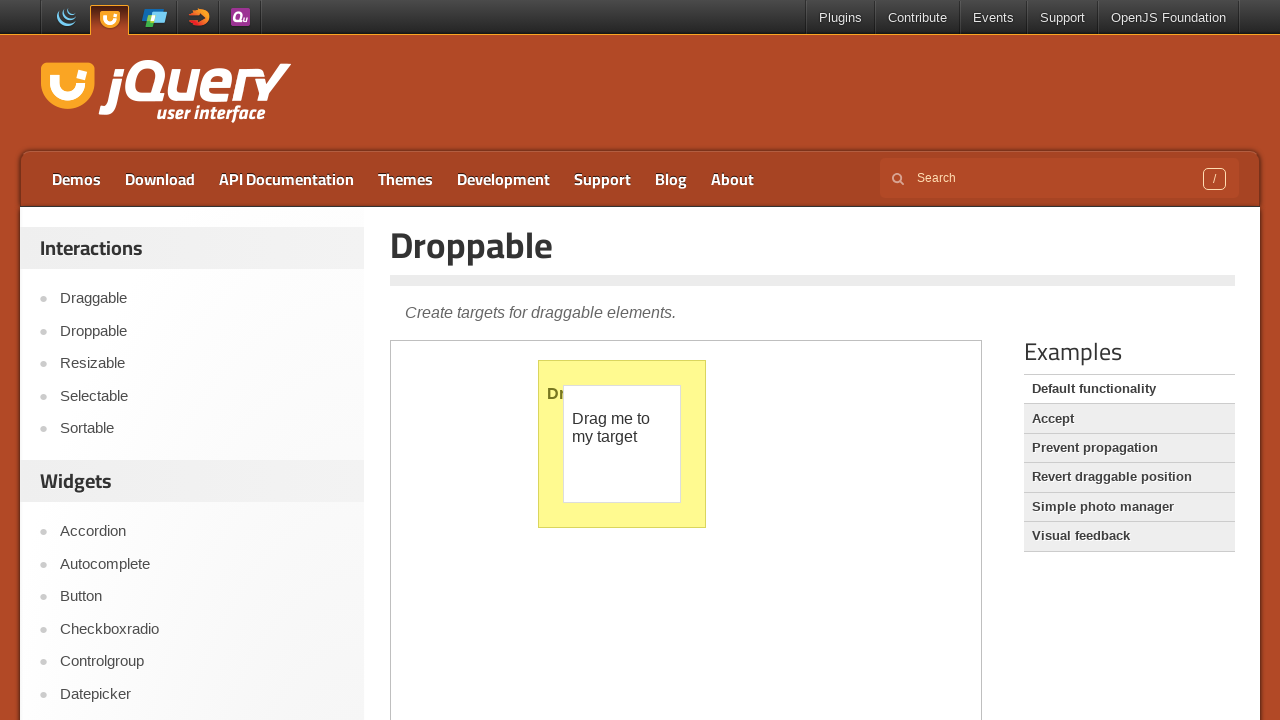

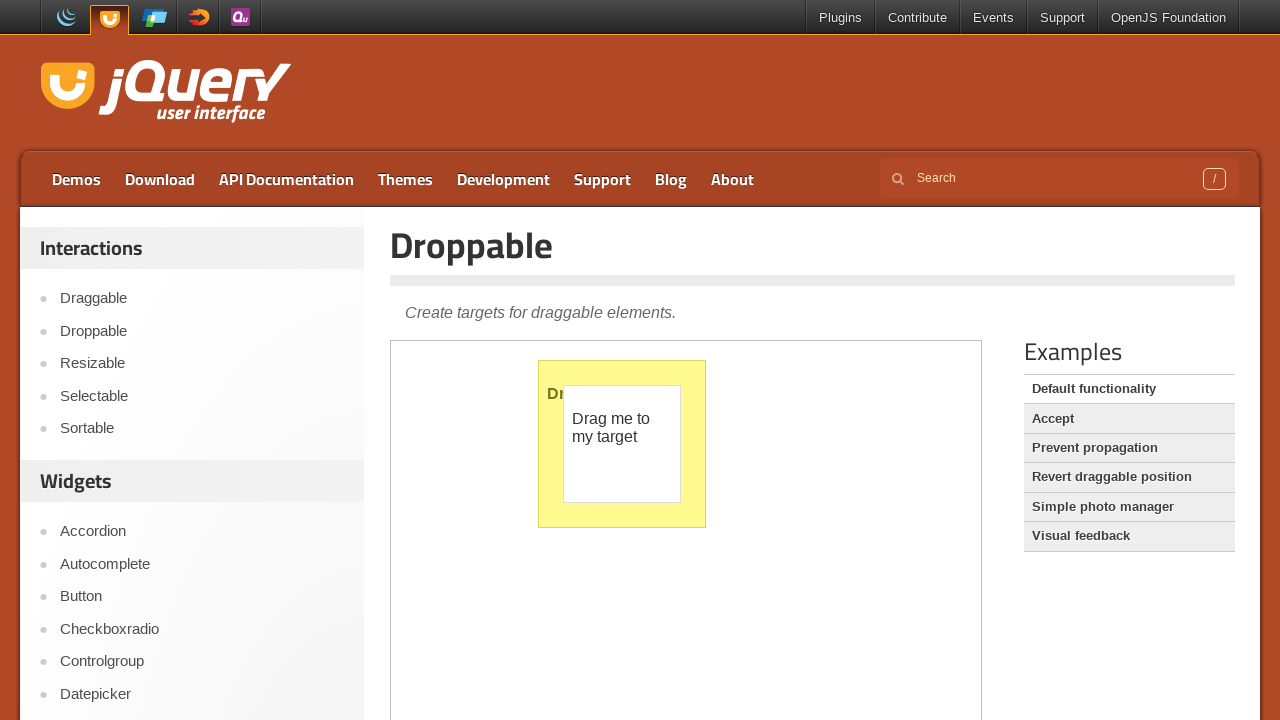